Tests that edits are saved when the input loses focus (blur)

Starting URL: https://demo.playwright.dev/todomvc

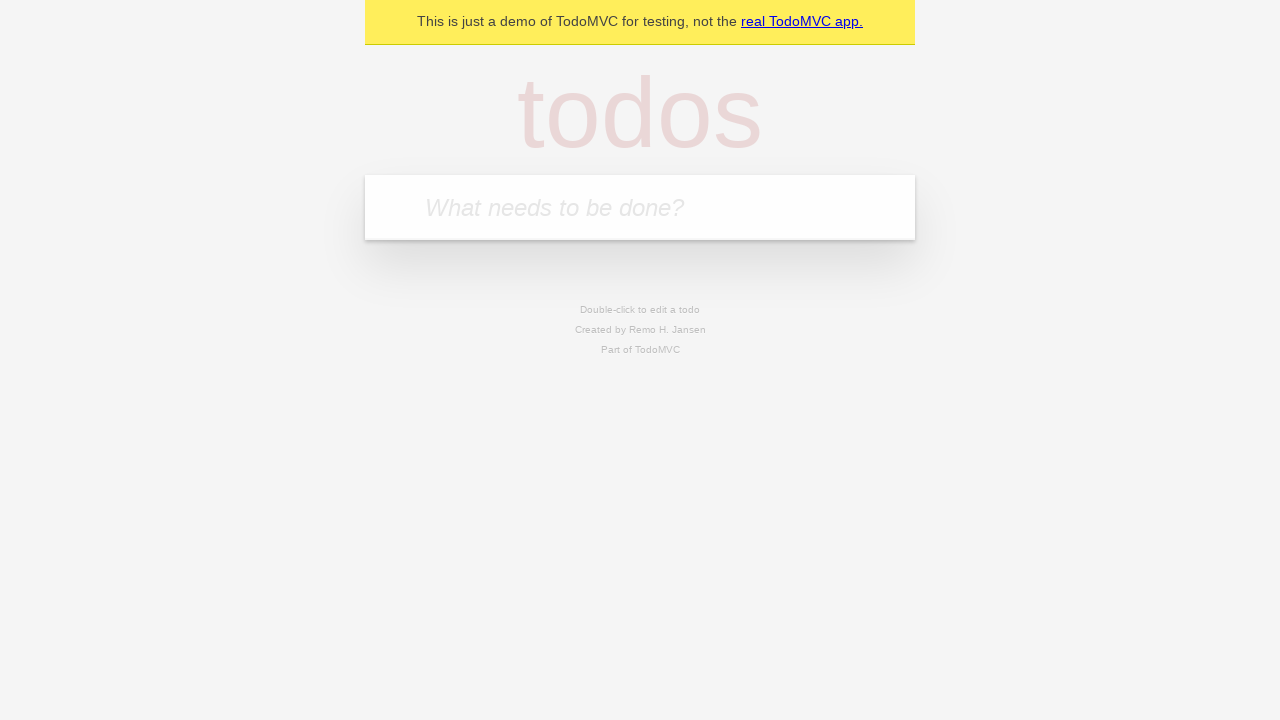

Filled todo input with 'buy some cheese' on internal:attr=[placeholder="What needs to be done?"i]
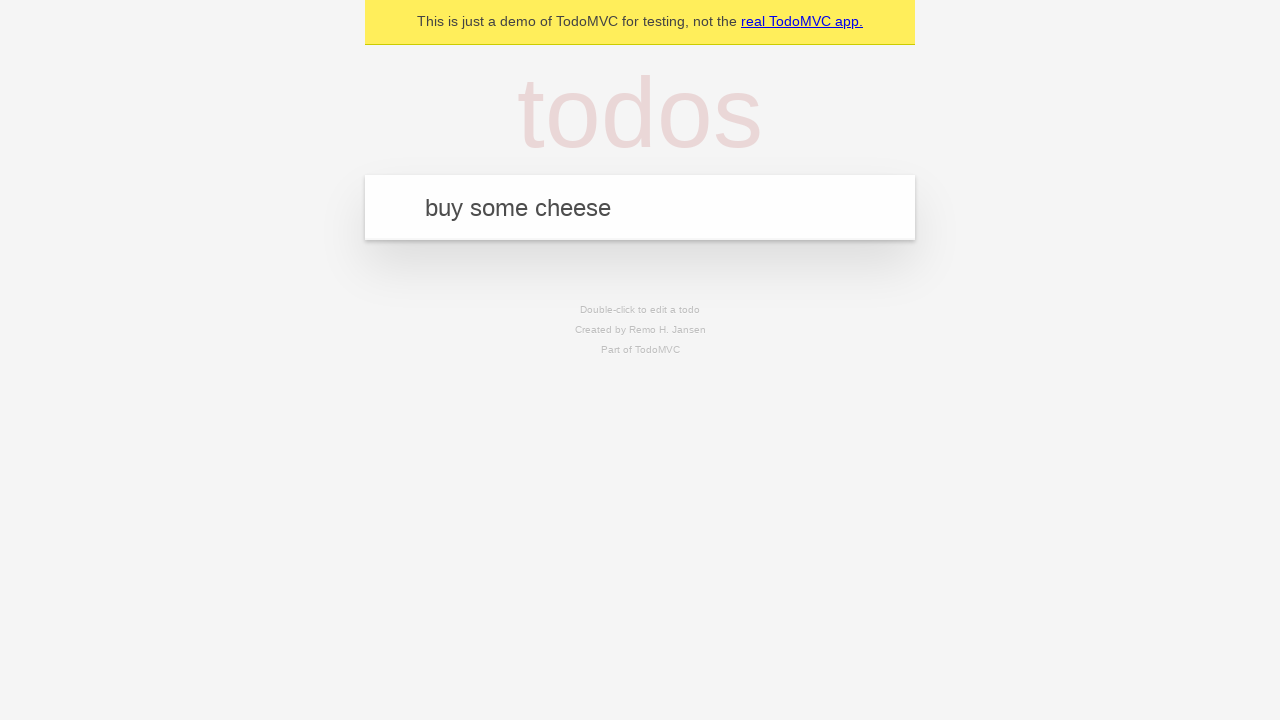

Pressed Enter to create first todo on internal:attr=[placeholder="What needs to be done?"i]
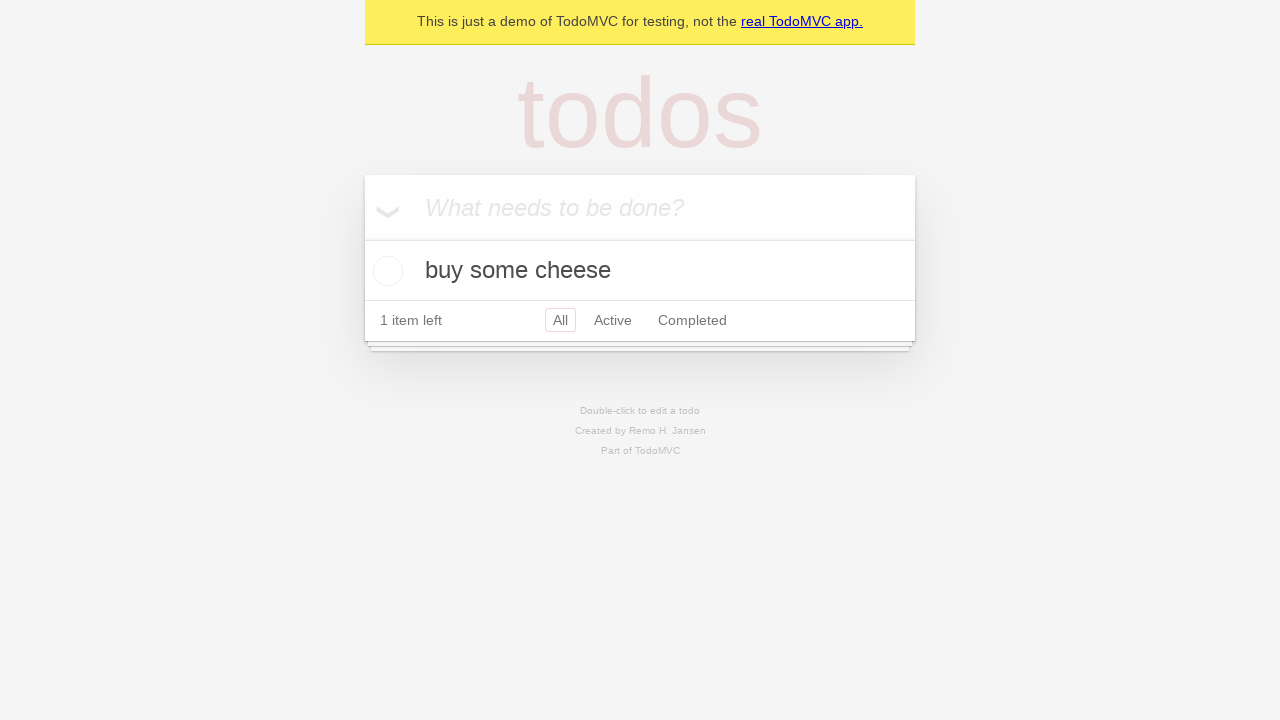

Filled todo input with 'feed the cat' on internal:attr=[placeholder="What needs to be done?"i]
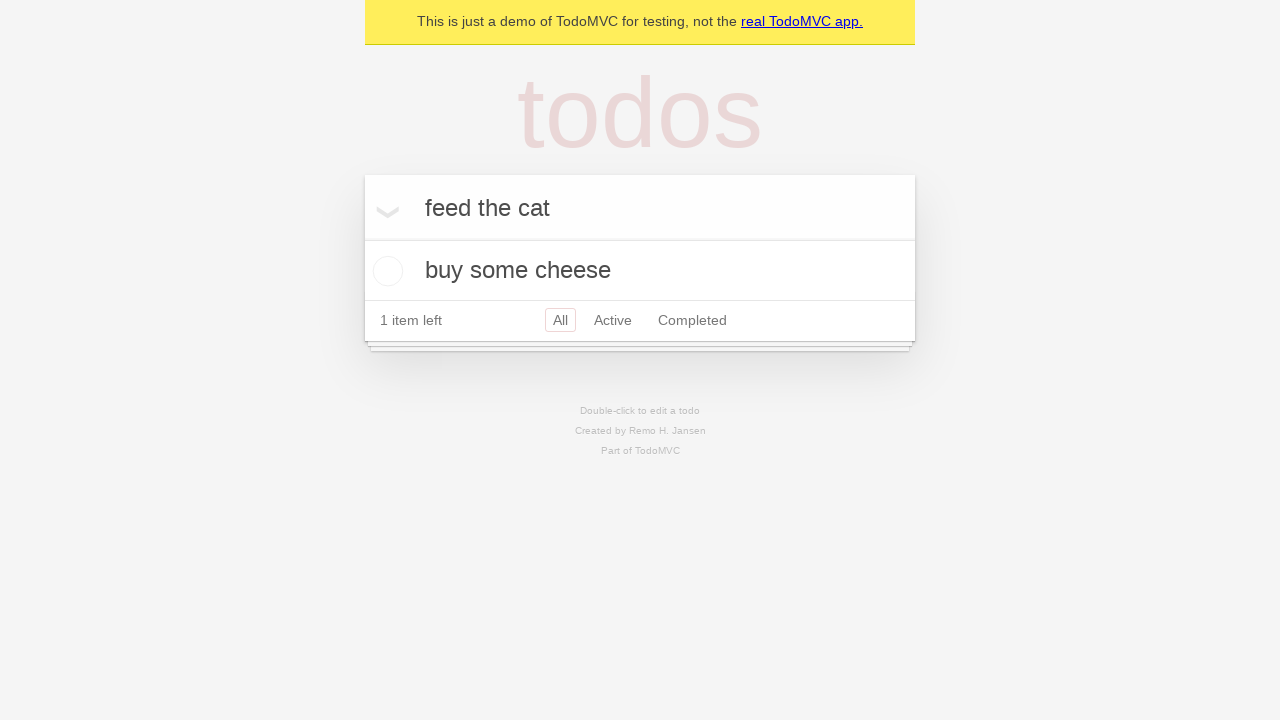

Pressed Enter to create second todo on internal:attr=[placeholder="What needs to be done?"i]
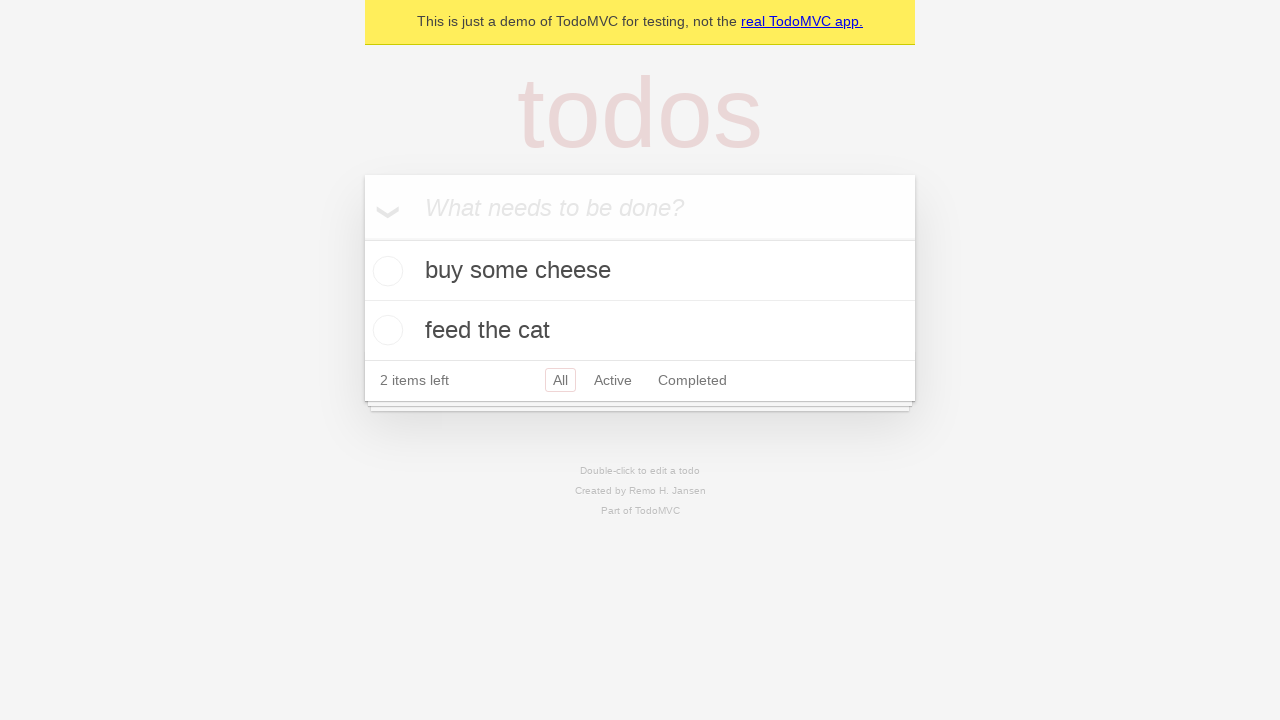

Filled todo input with 'book a doctors appointment' on internal:attr=[placeholder="What needs to be done?"i]
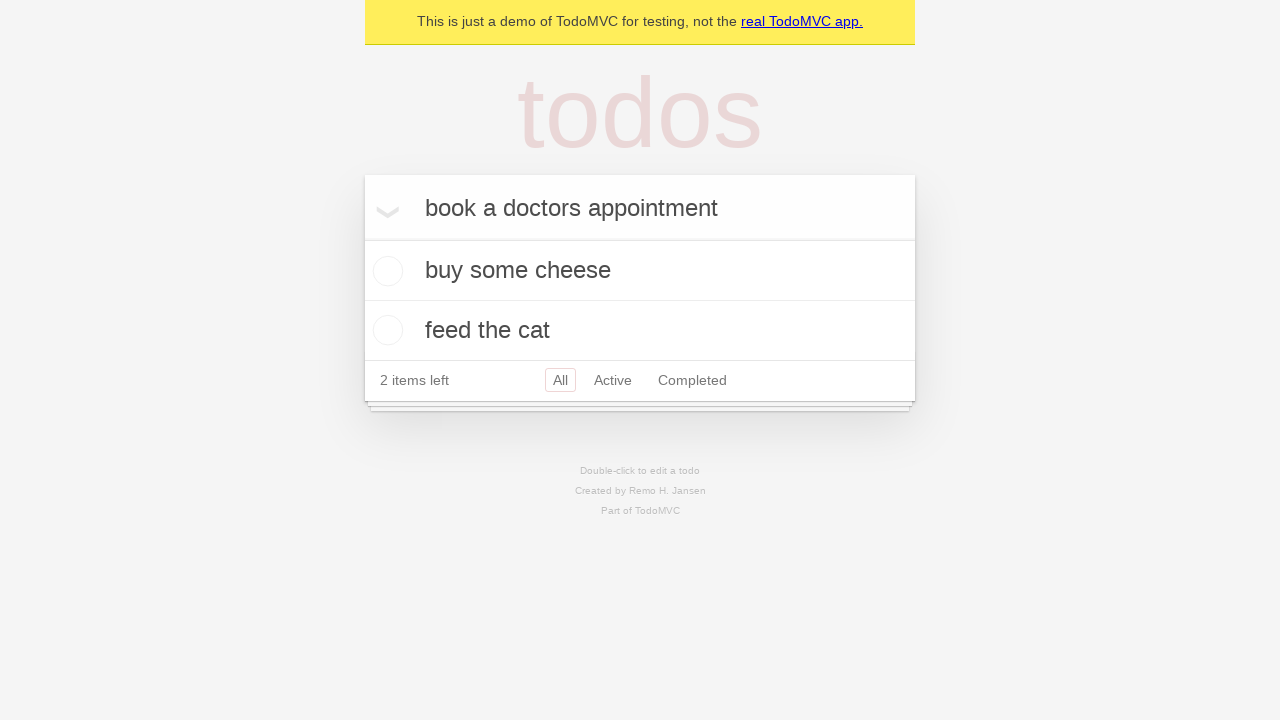

Pressed Enter to create third todo on internal:attr=[placeholder="What needs to be done?"i]
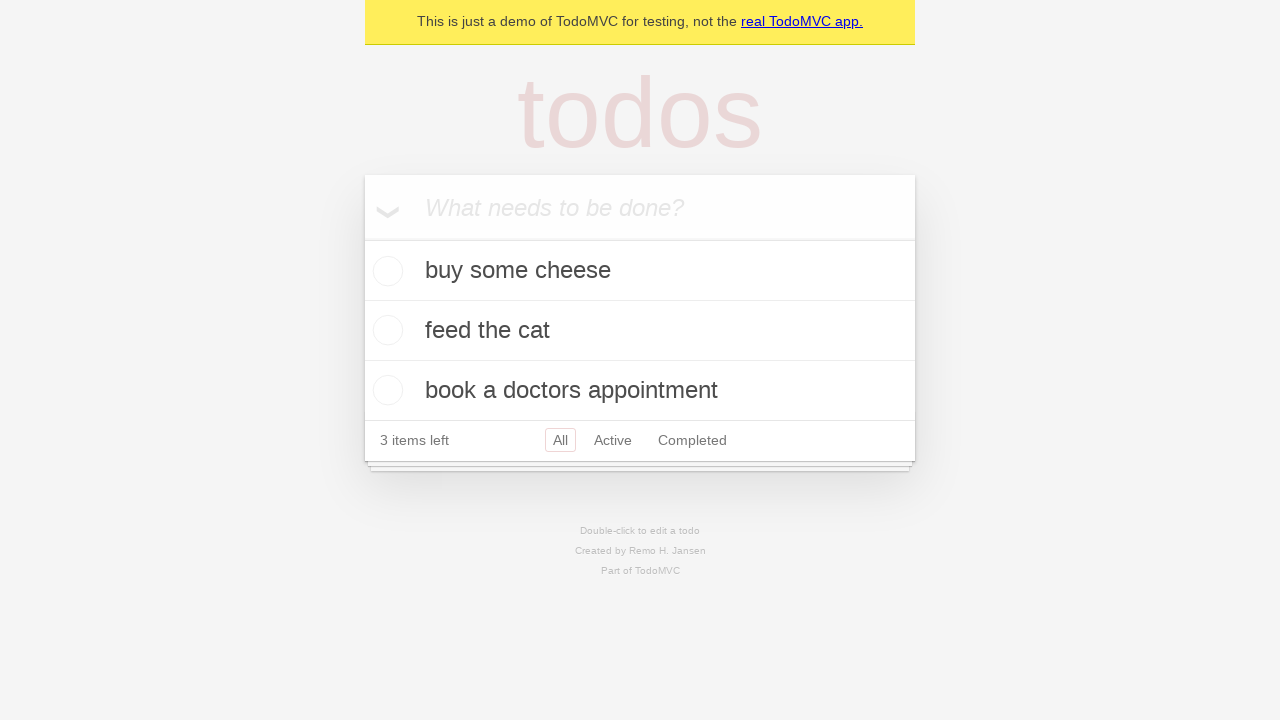

Double-clicked second todo to enter edit mode at (640, 331) on internal:testid=[data-testid="todo-item"s] >> nth=1
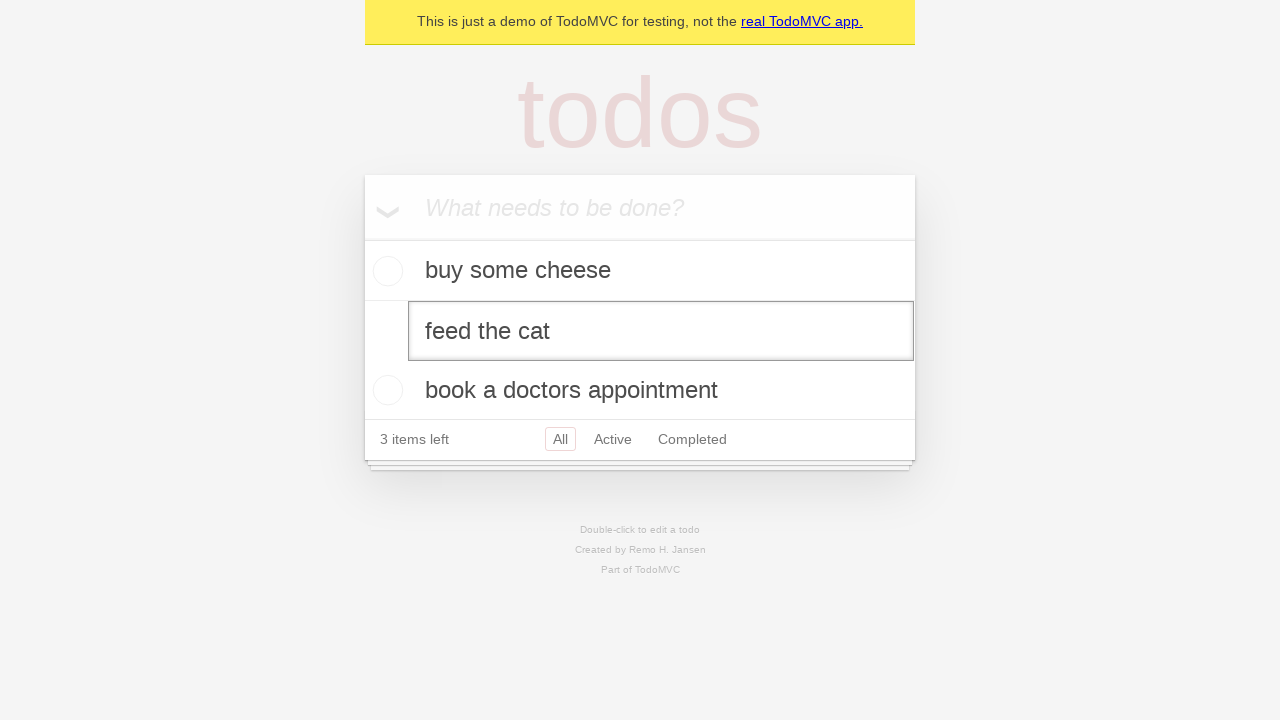

Edited todo text to 'buy some sausages' on internal:testid=[data-testid="todo-item"s] >> nth=1 >> internal:role=textbox[nam
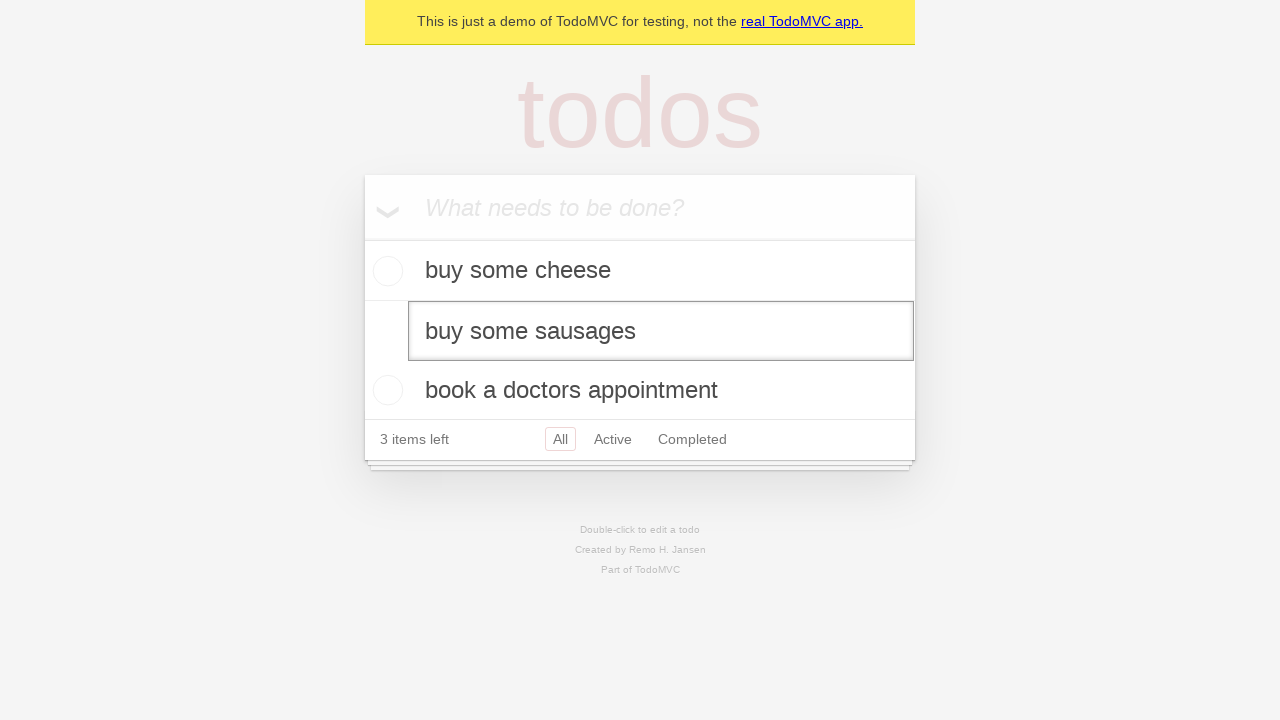

Triggered blur event to save edit on focus loss
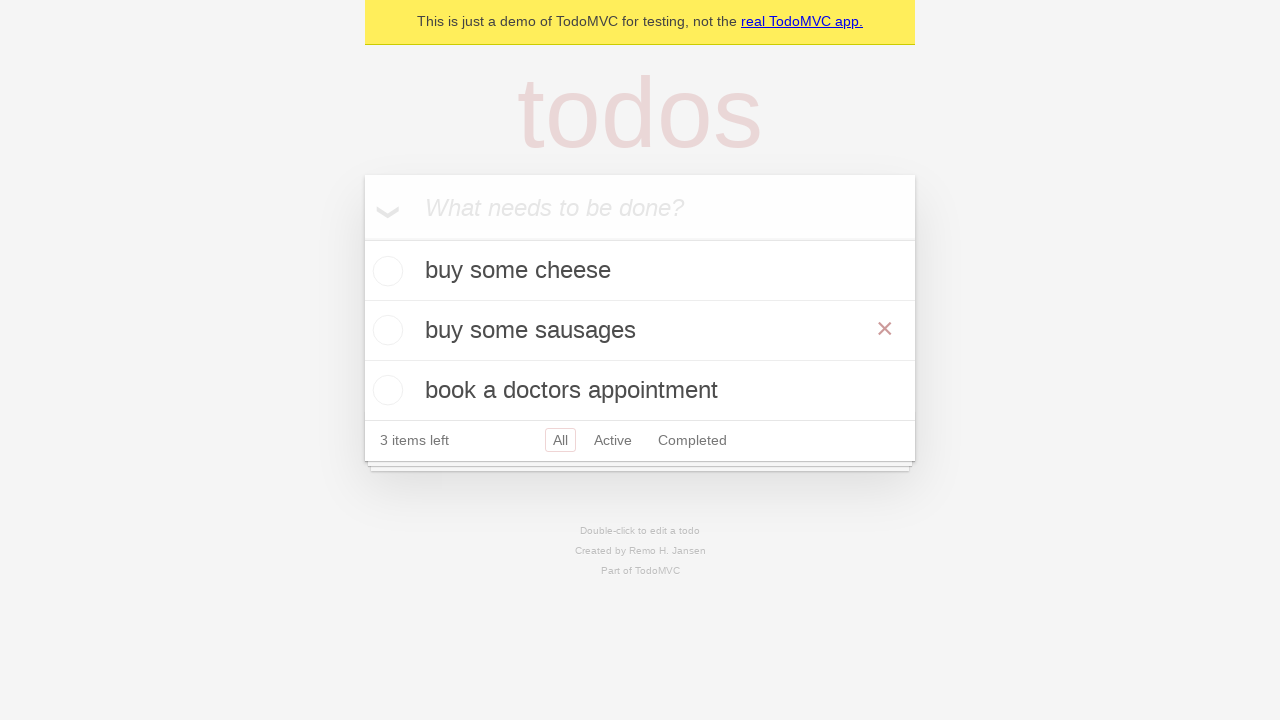

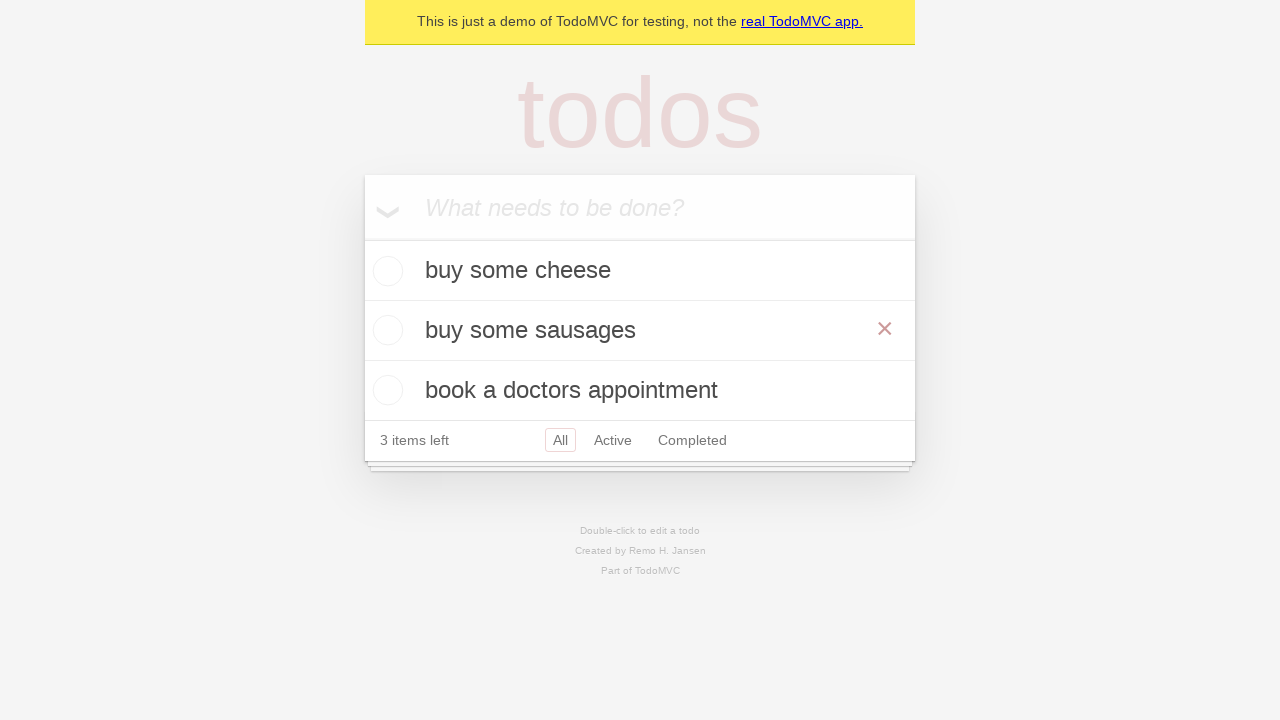